Tests triangle classifier with invalid triangle sides (1, 1, 3) expecting an error message

Starting URL: https://testpages.eviltester.com/styled/apps/triangle/triangle001.html

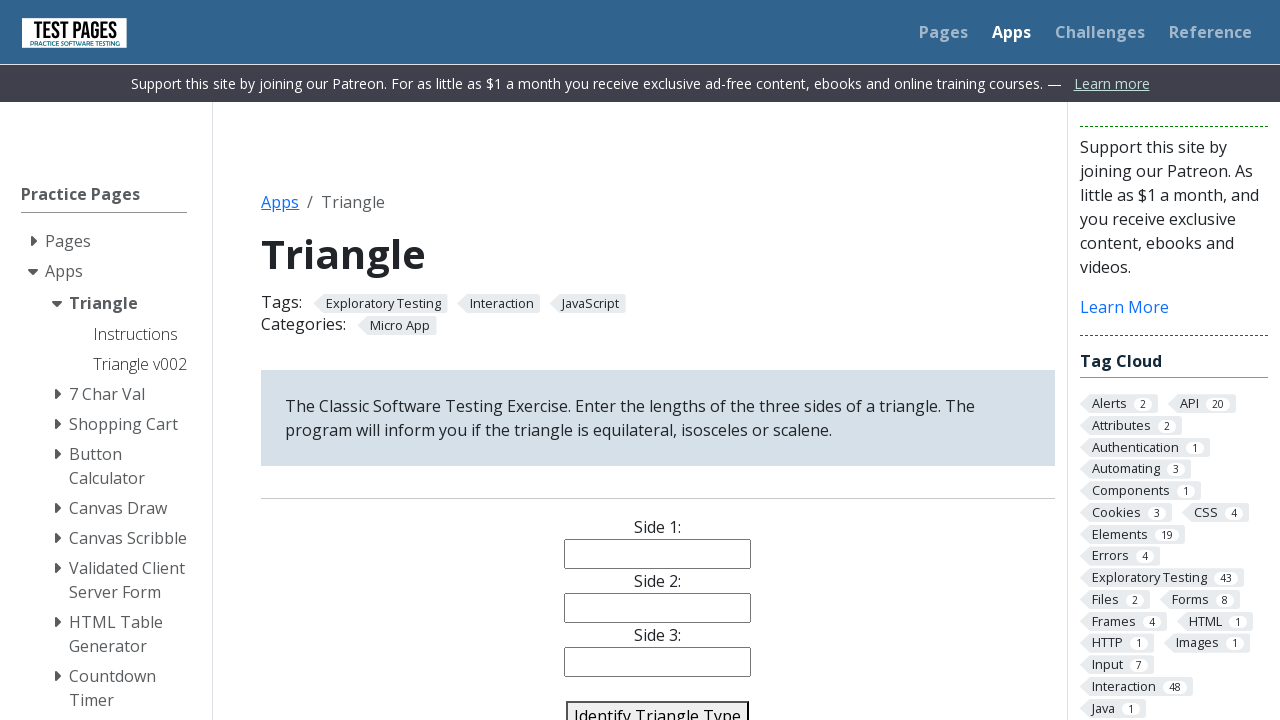

Cleared side1 input field on #side1
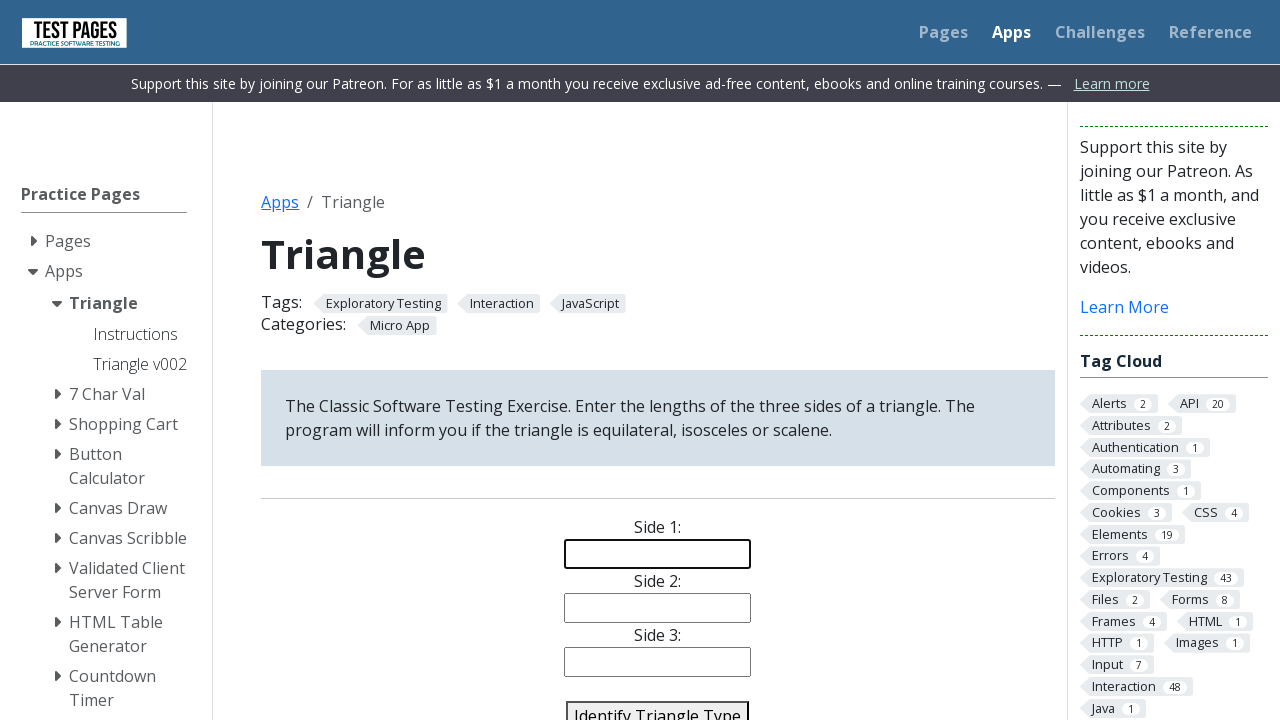

Cleared side2 input field on #side2
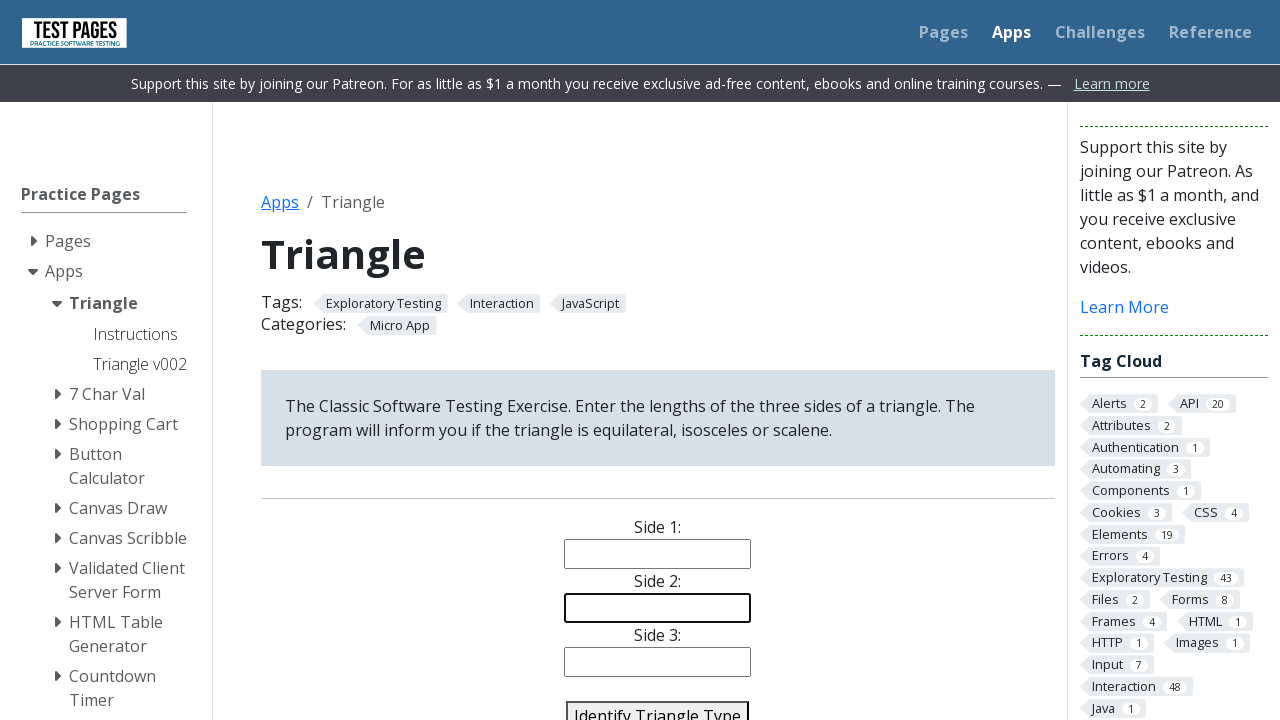

Cleared side3 input field on #side3
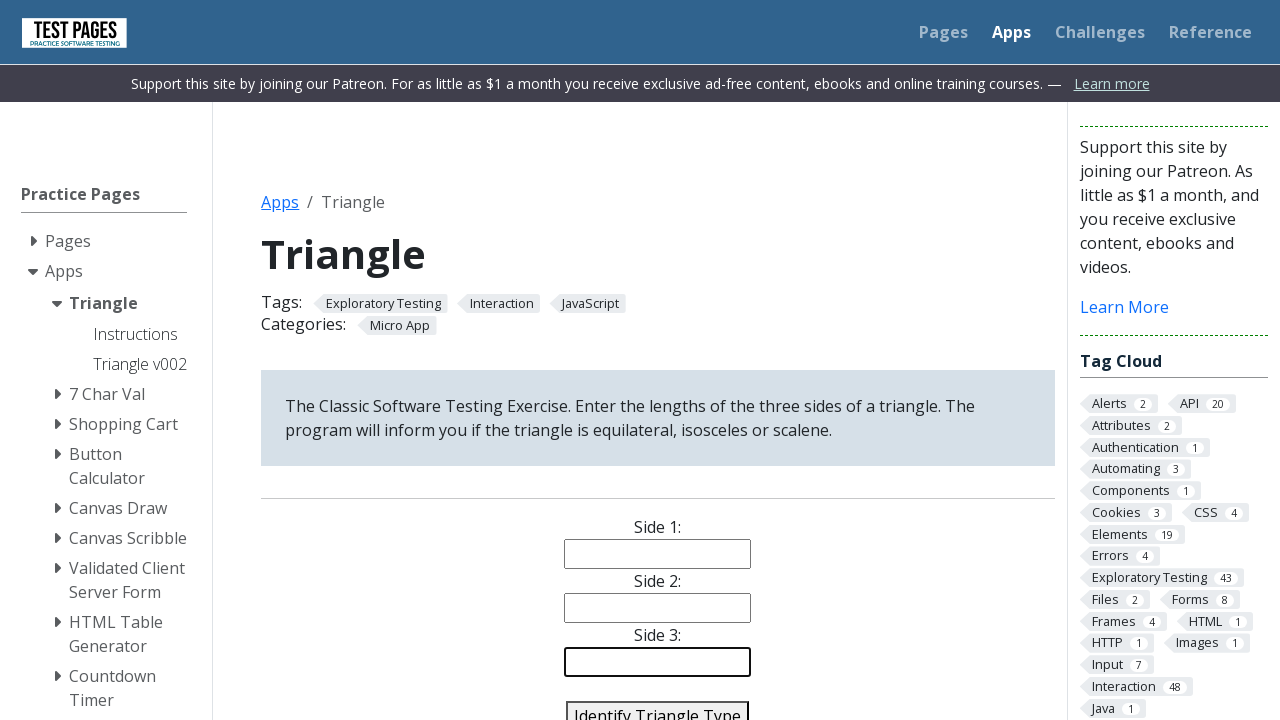

Filled side1 with value '1' on #side1
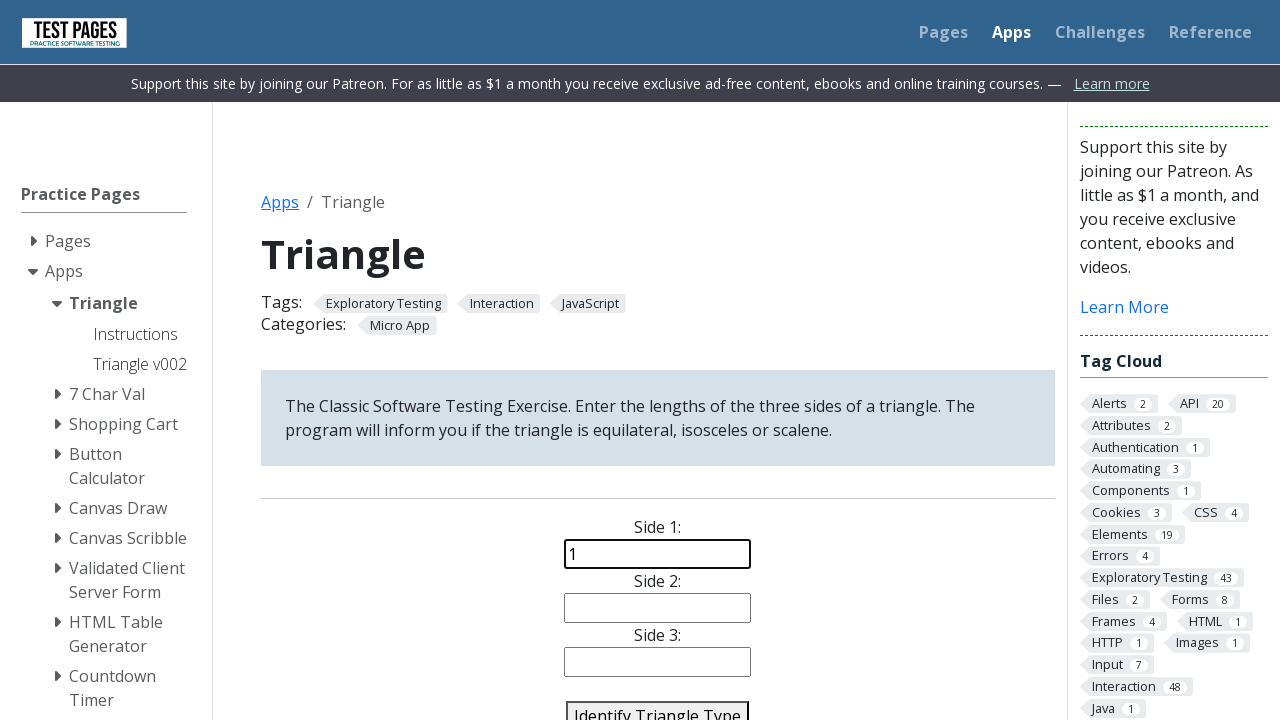

Filled side2 with value '1' on #side2
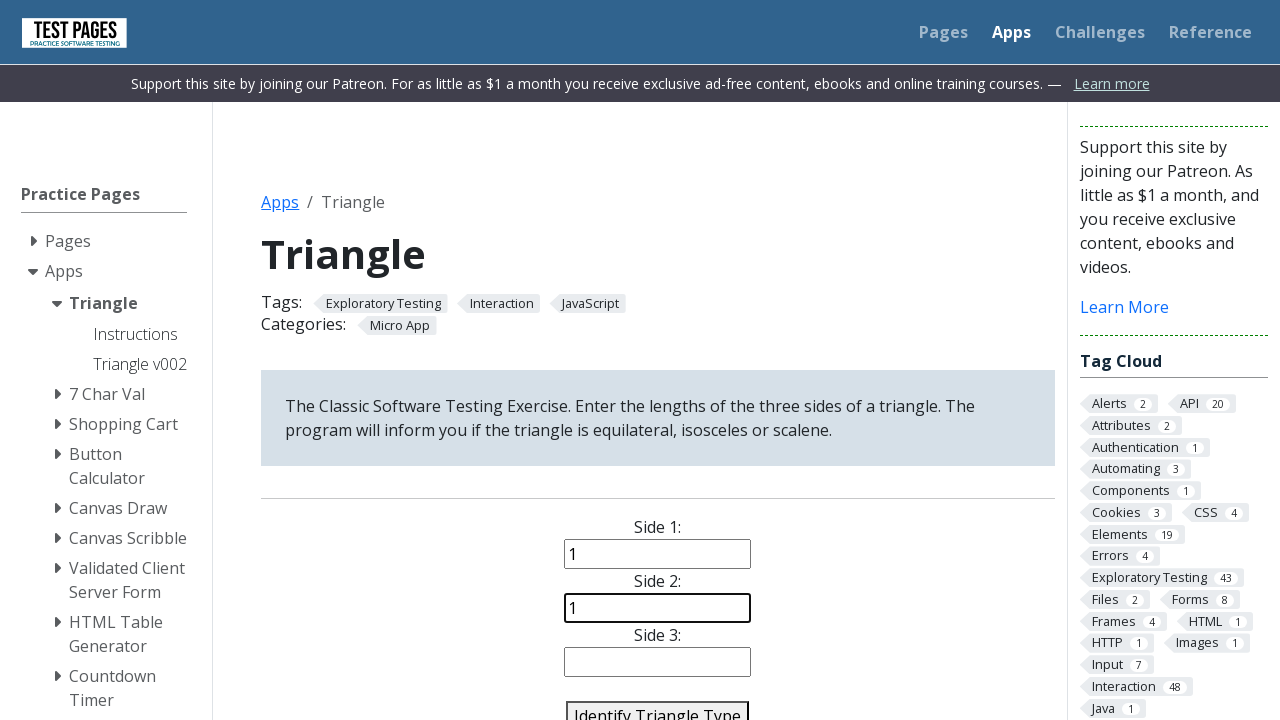

Filled side3 with value '3' on #side3
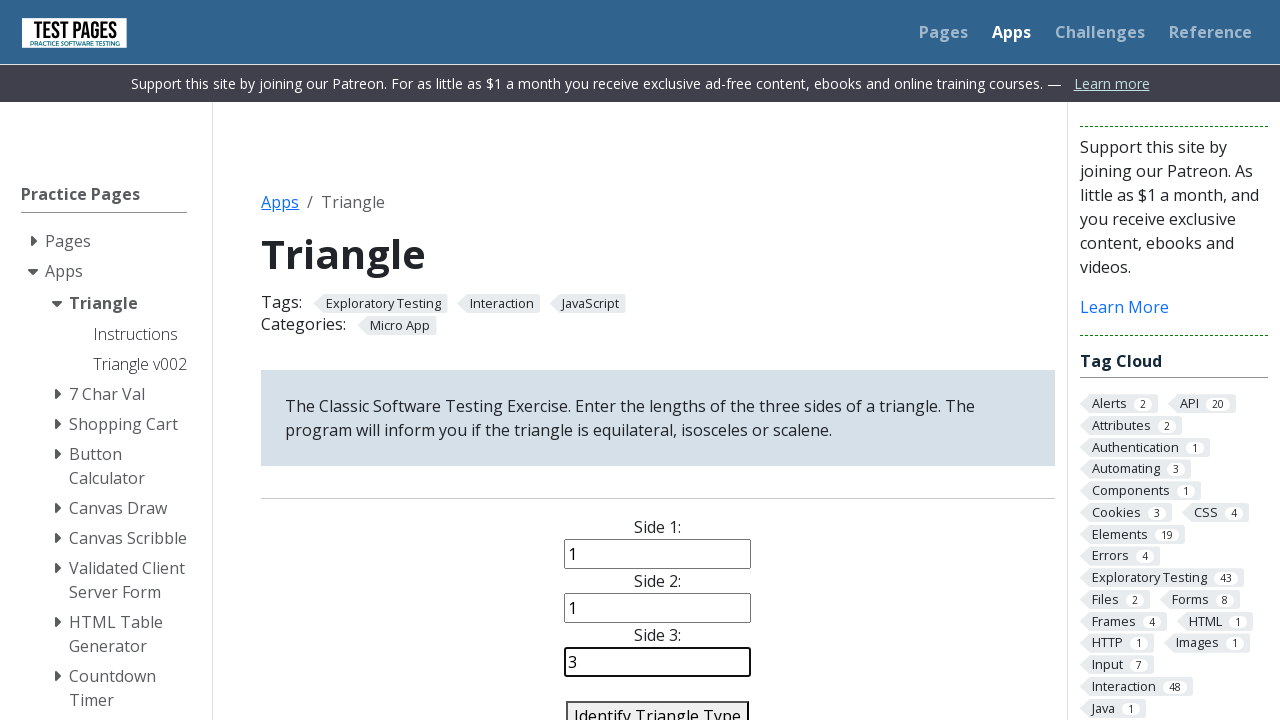

Clicked identify triangle button to classify the triangle at (658, 705) on #identify-triangle-action
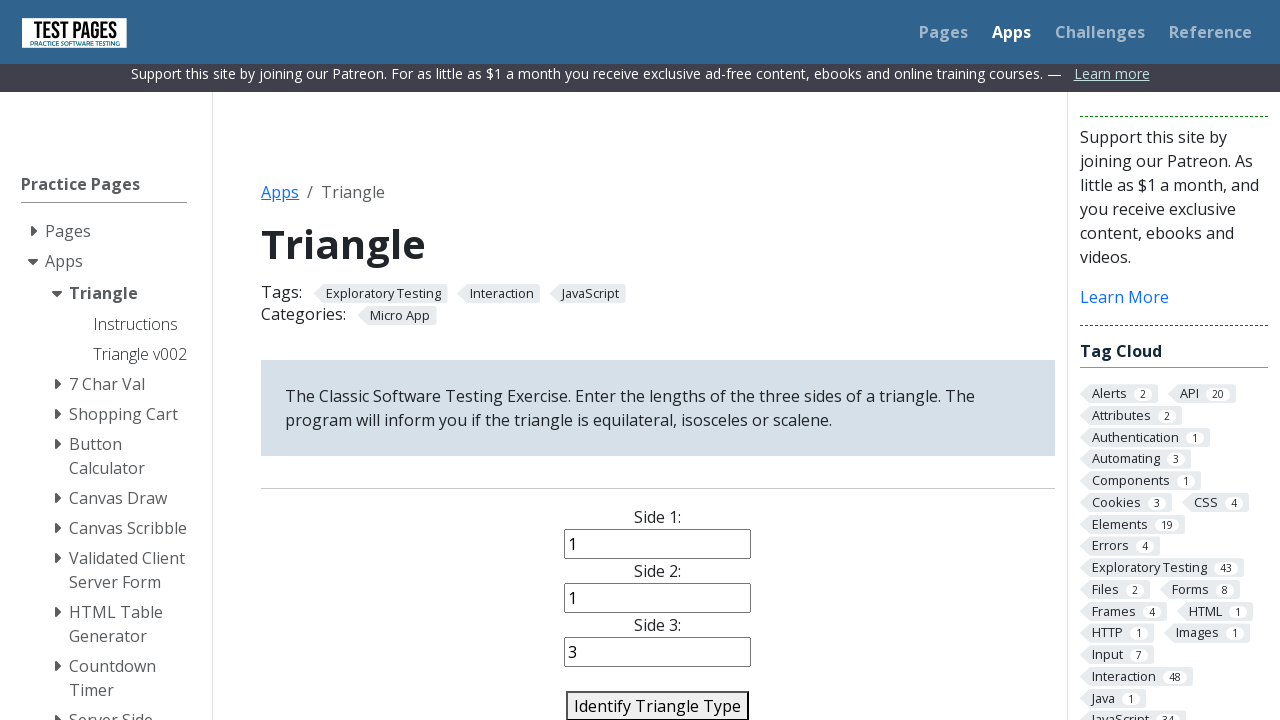

Verified error message 'Error: Not a Triangle' displayed for invalid triangle sides (1, 1, 3)
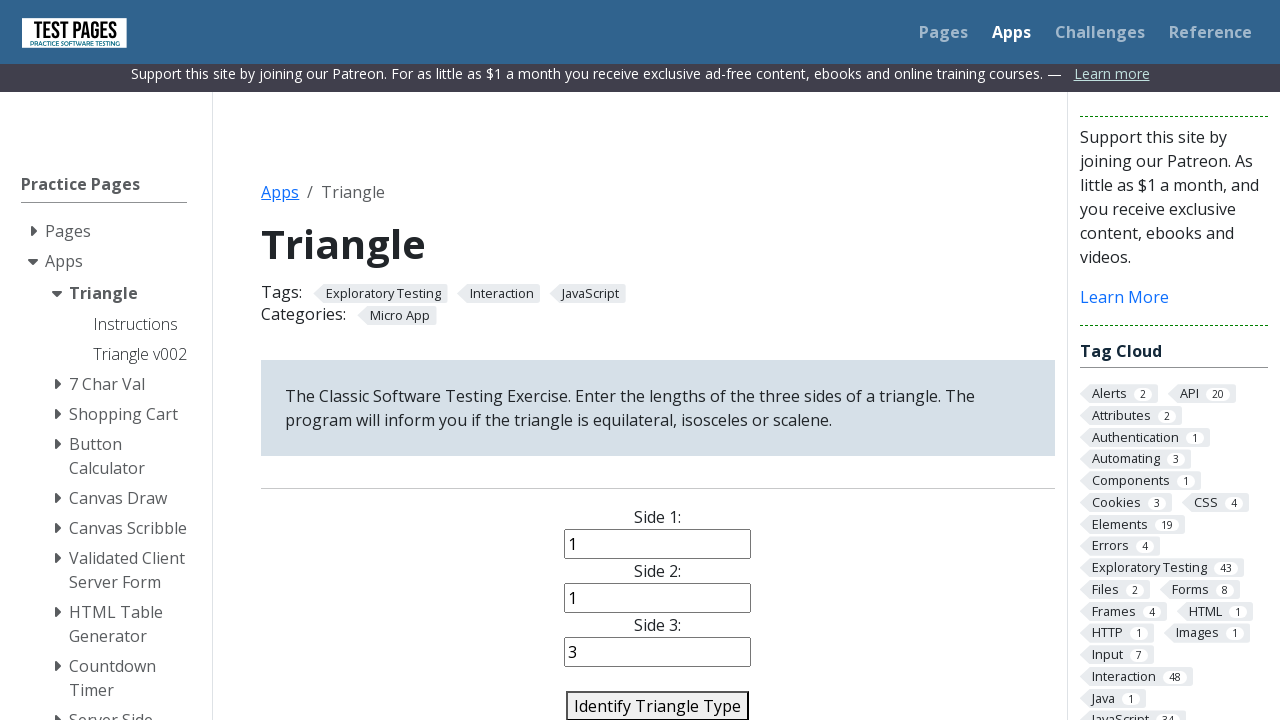

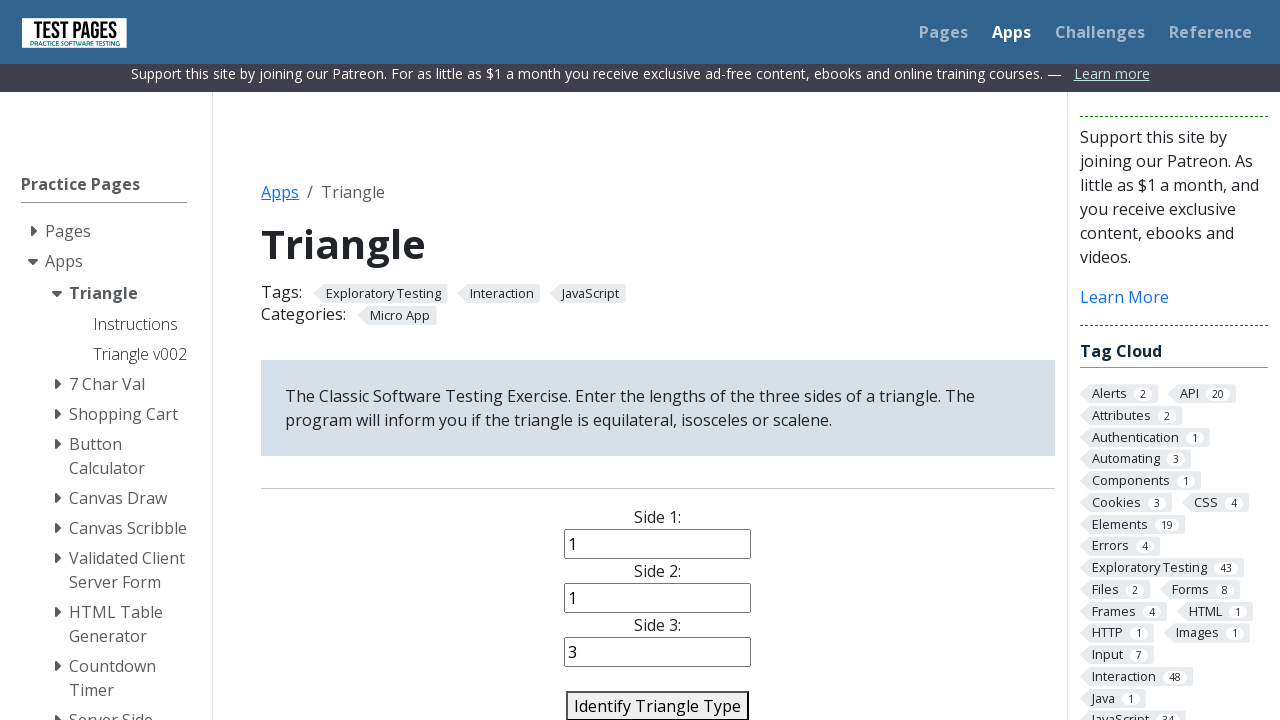